Demonstrates click actions on buttons, radio buttons, and checkboxes including checking and unchecking elements.

Starting URL: https://testautomationpractice.blogspot.com/

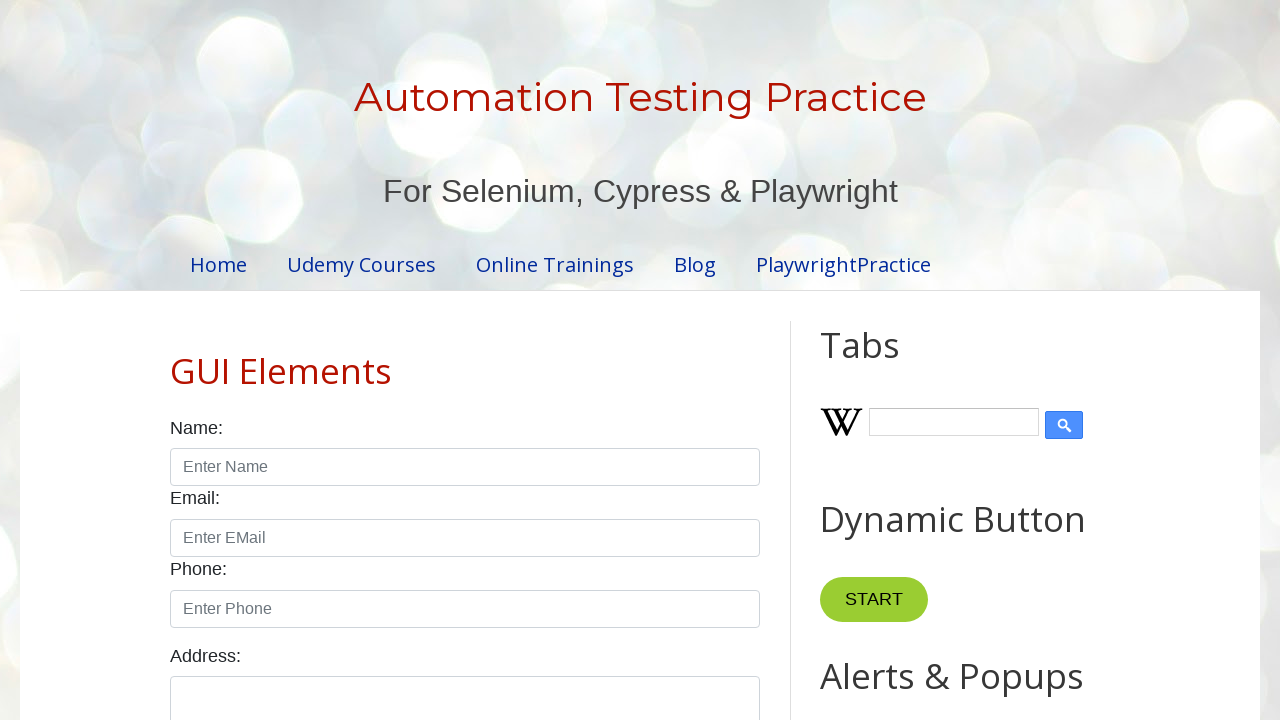

Clicked first input element in product table at (651, 361) on (//*[@id="productTable"]//input)[1]
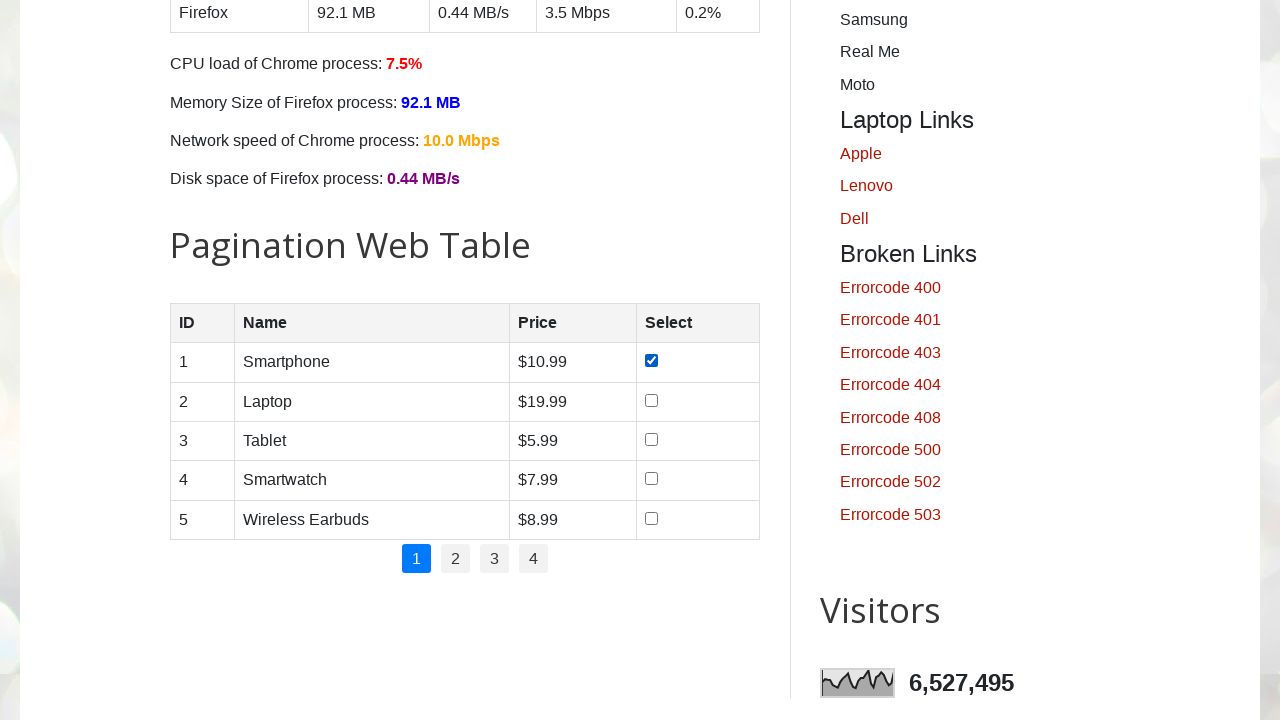

Clicked second input element in product table at (651, 400) on (//*[@id="productTable"]//input)[2]
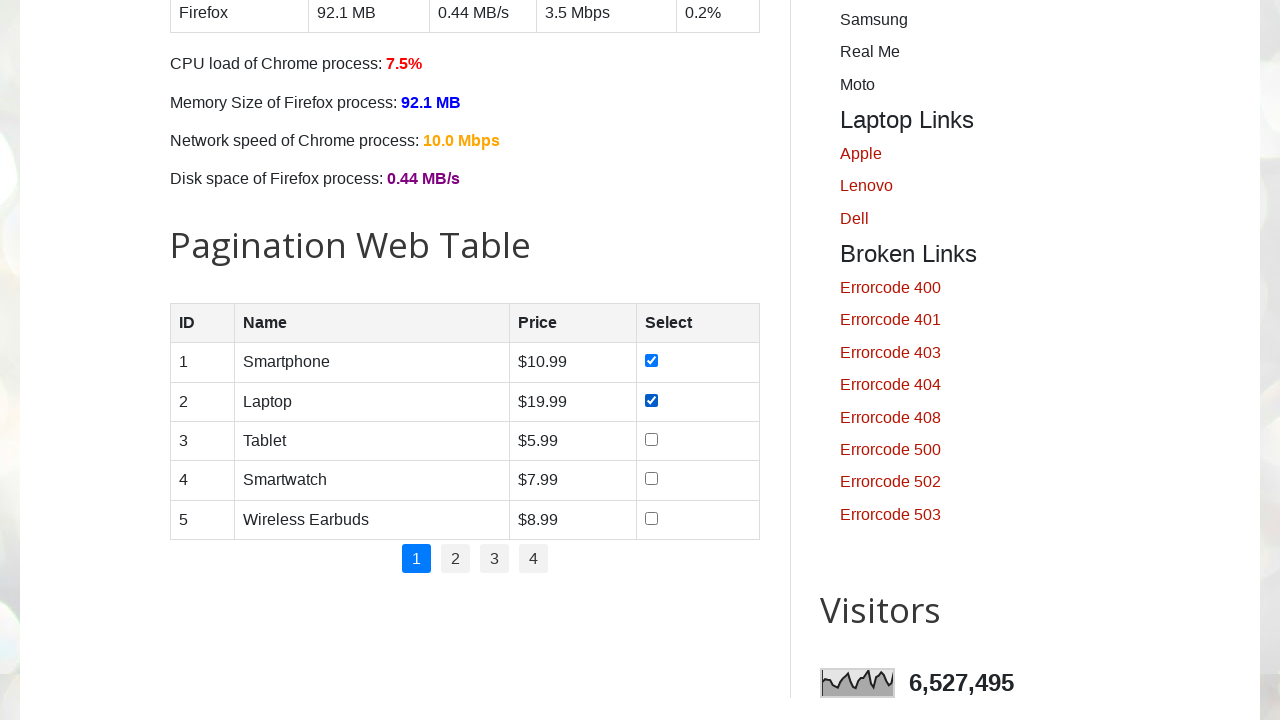

Checked male radio button at (176, 360) on [id="male"]
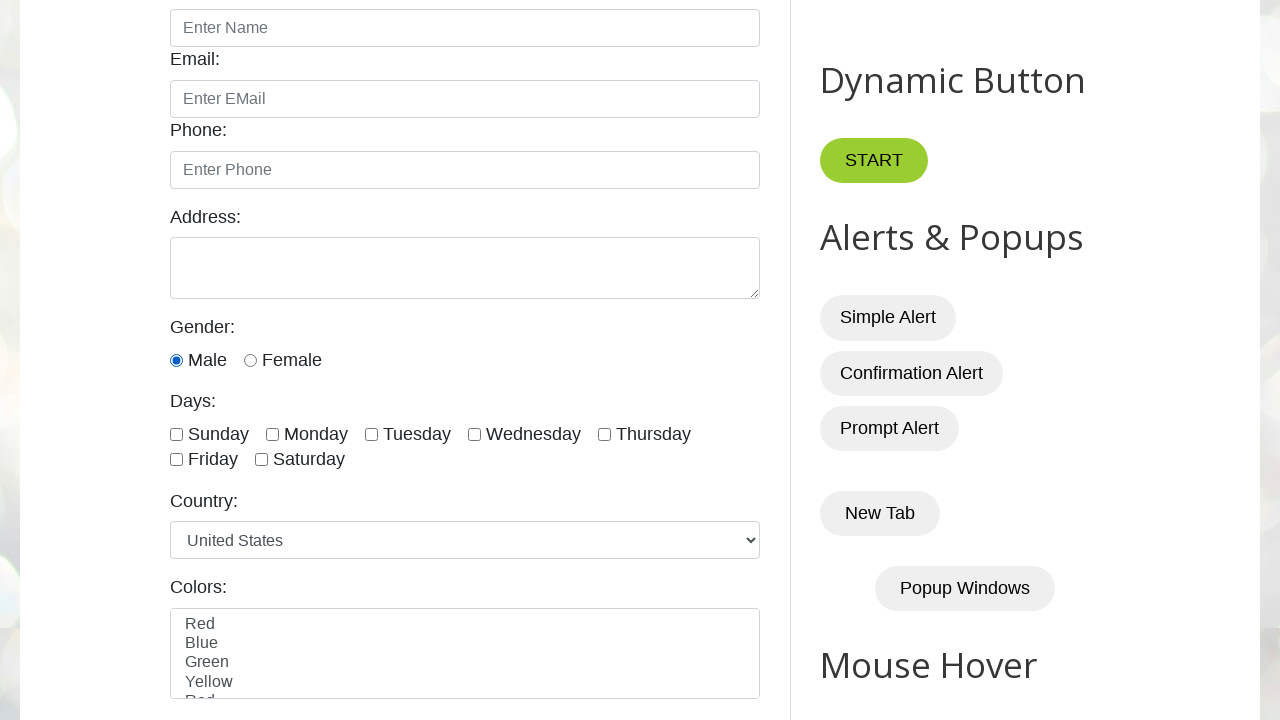

Checked female radio button at (250, 360) on [id="female"]
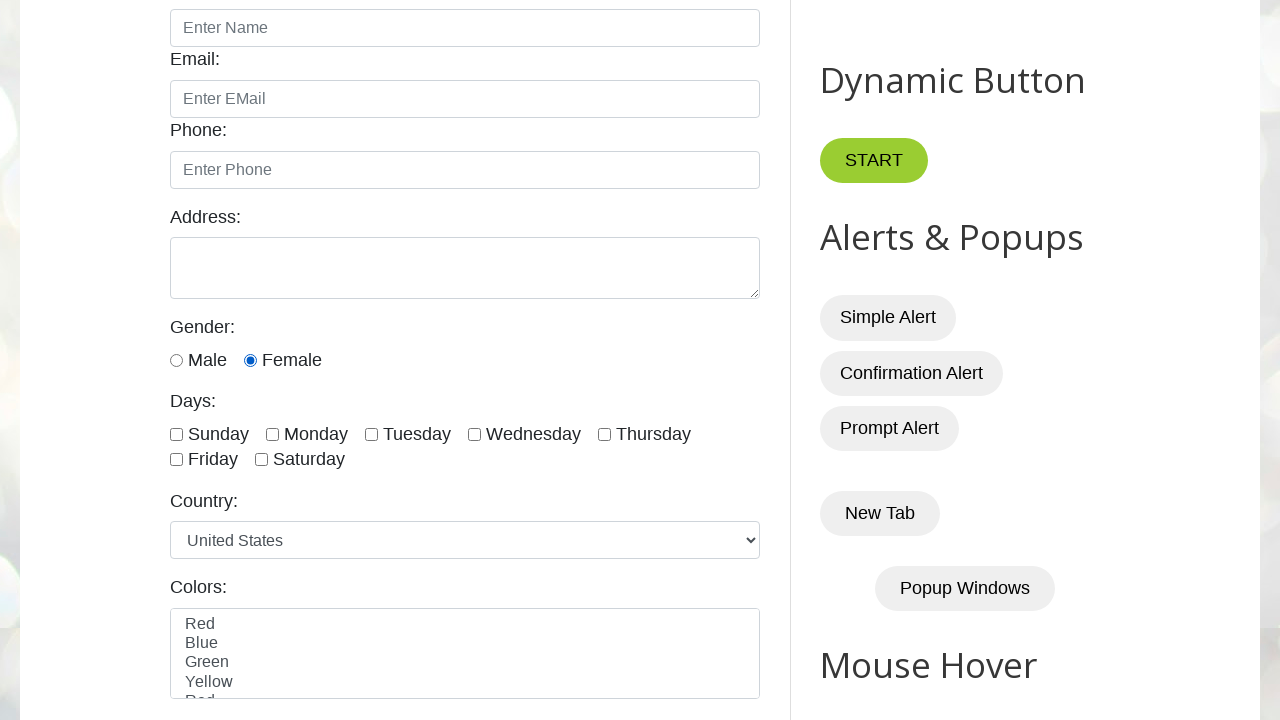

Checked sunday checkbox at (176, 434) on [id="sunday"]
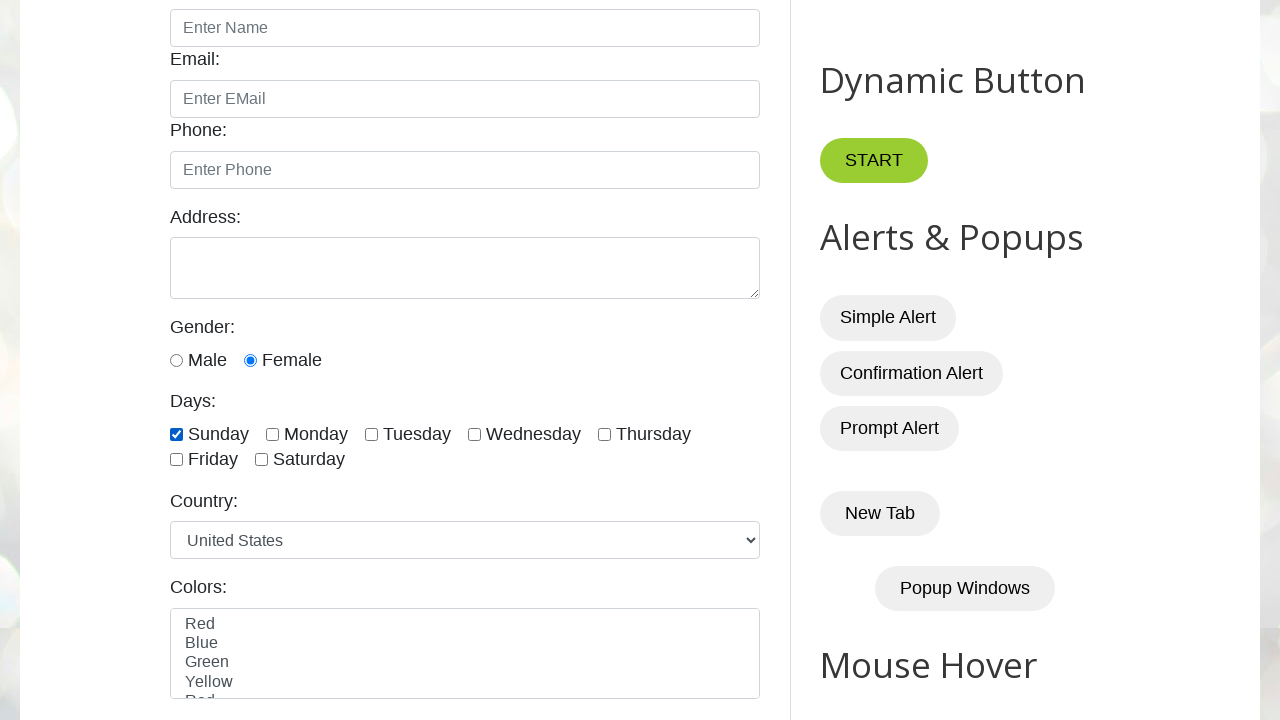

Checked monday checkbox at (272, 434) on [id="monday"]
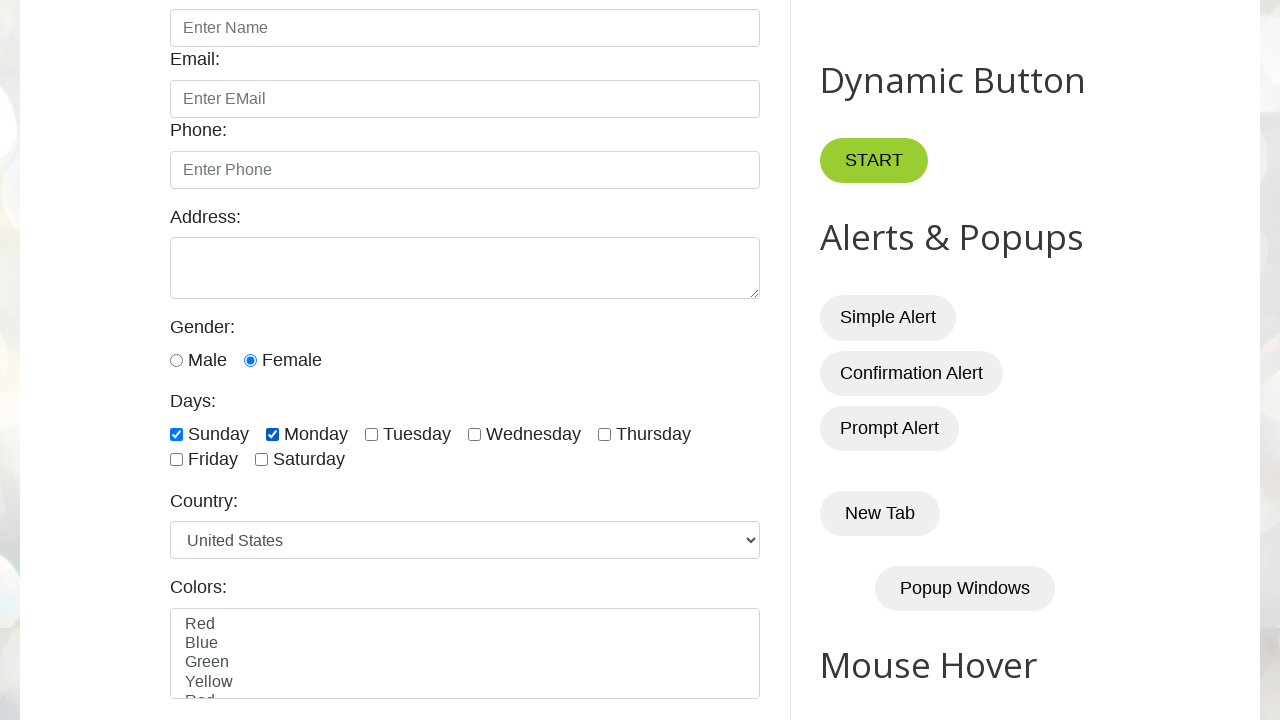

Unchecked monday checkbox at (272, 434) on [id="monday"]
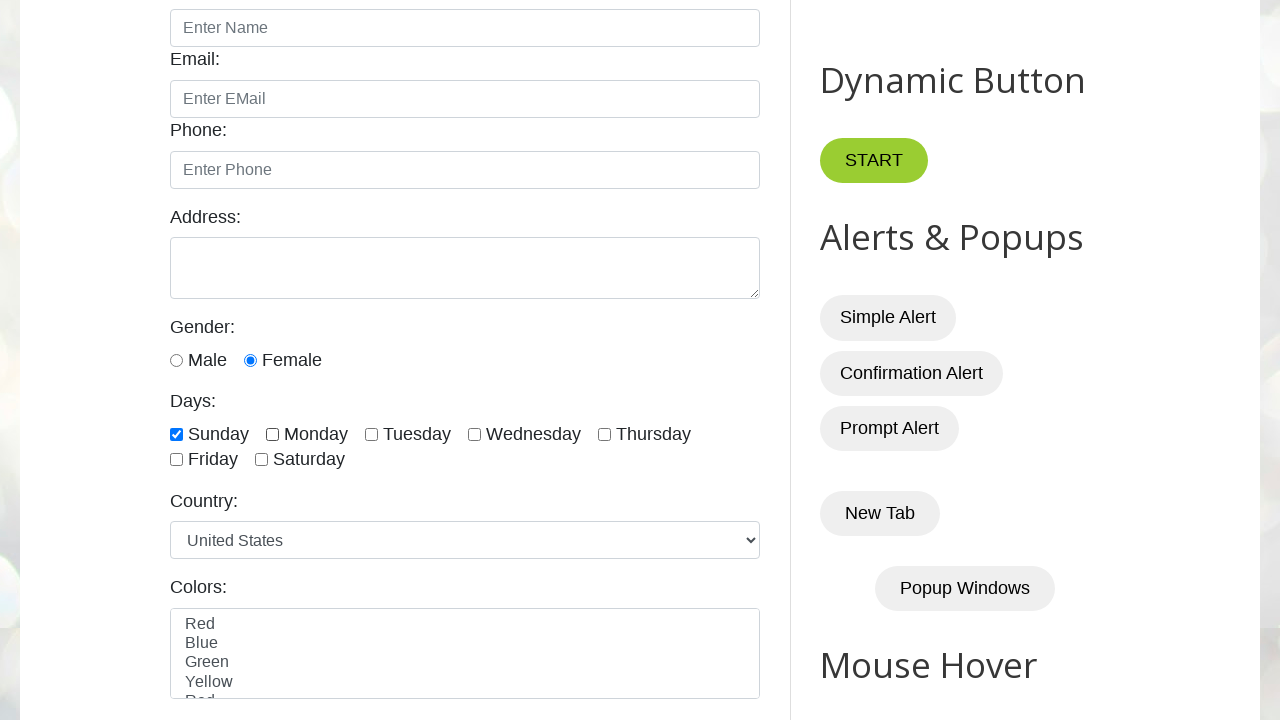

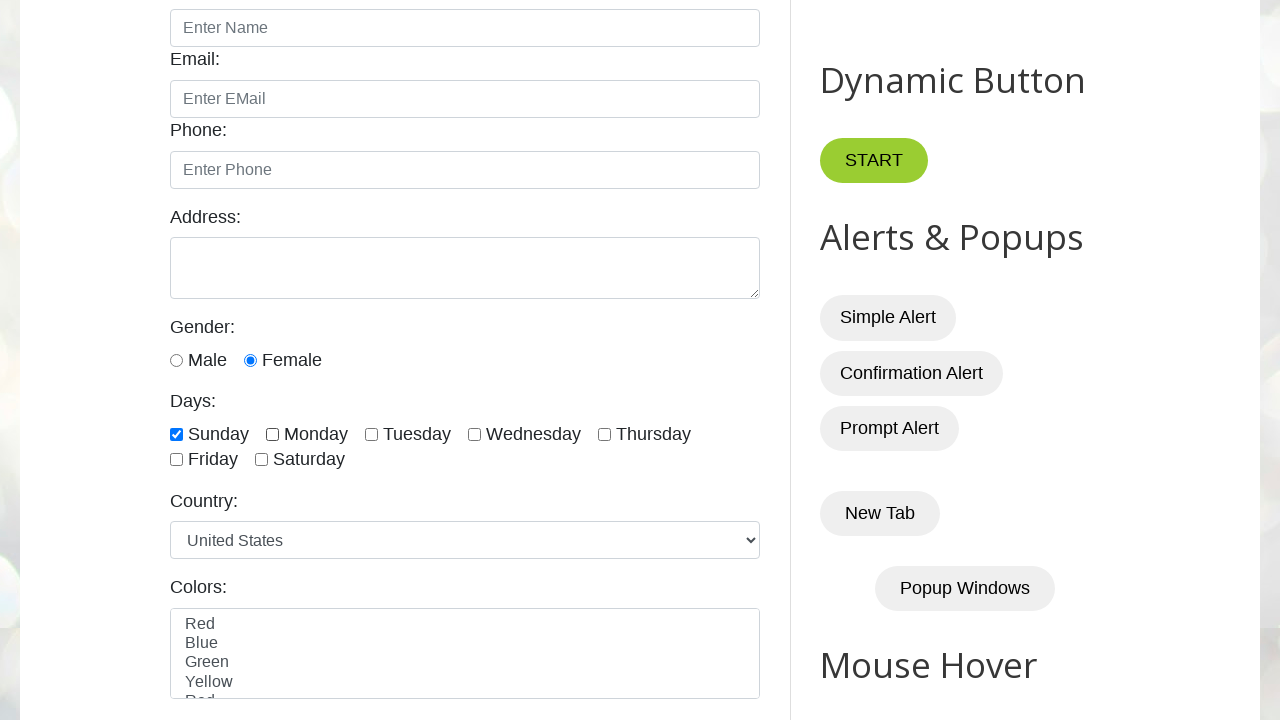